Tests that the basket shows empty message when no products are added

Starting URL: http://intershop5.skillbox.ru/product-category/catalog/

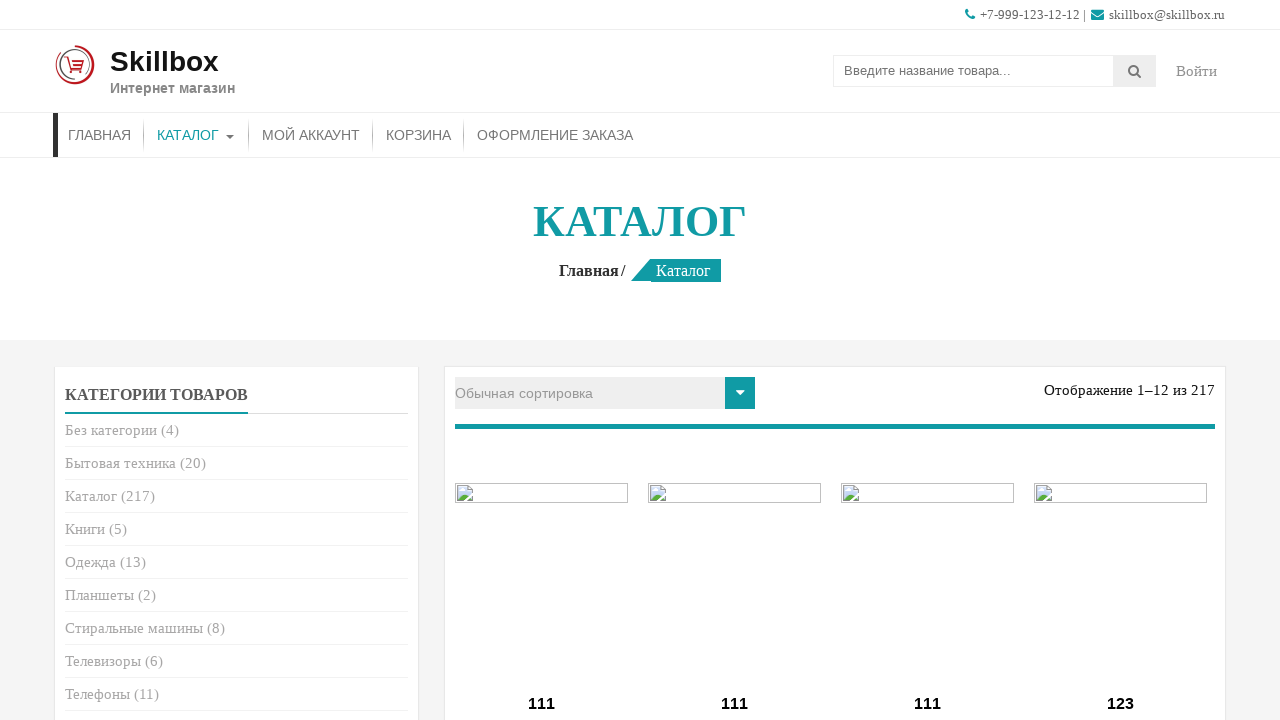

Clicked on basket button in header at (418, 135) on #menu-item-29
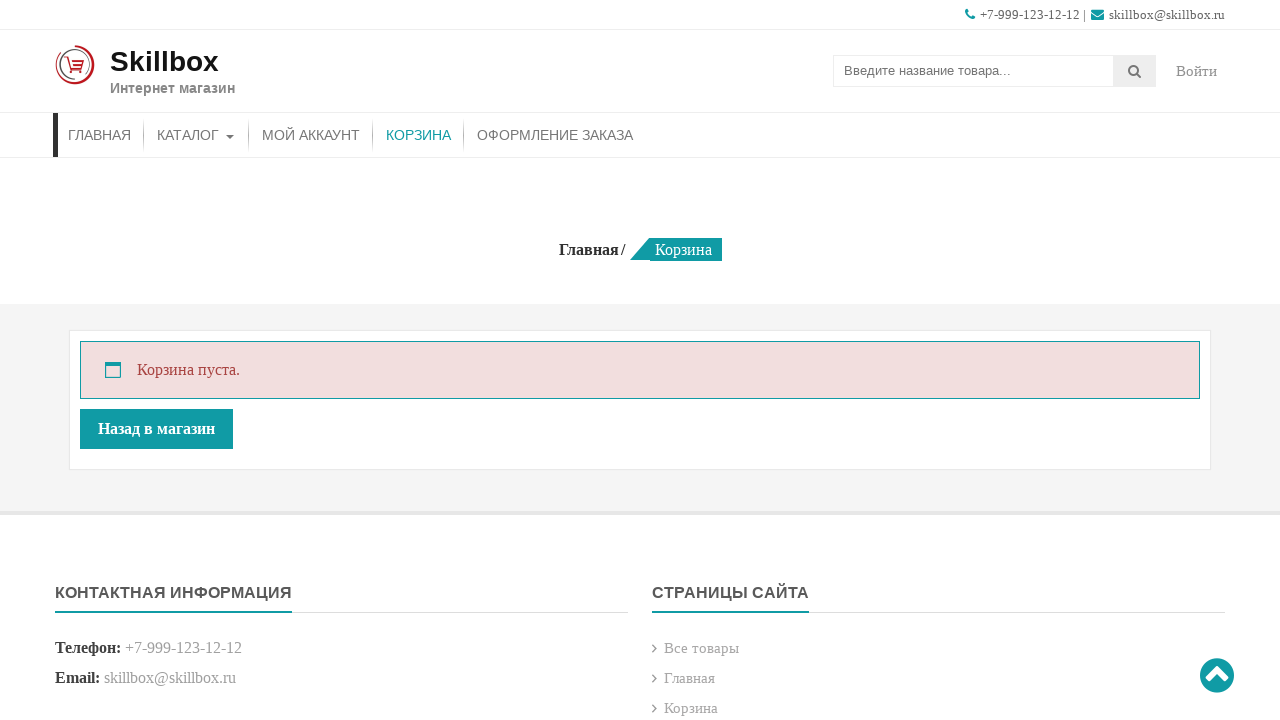

Empty basket message appeared
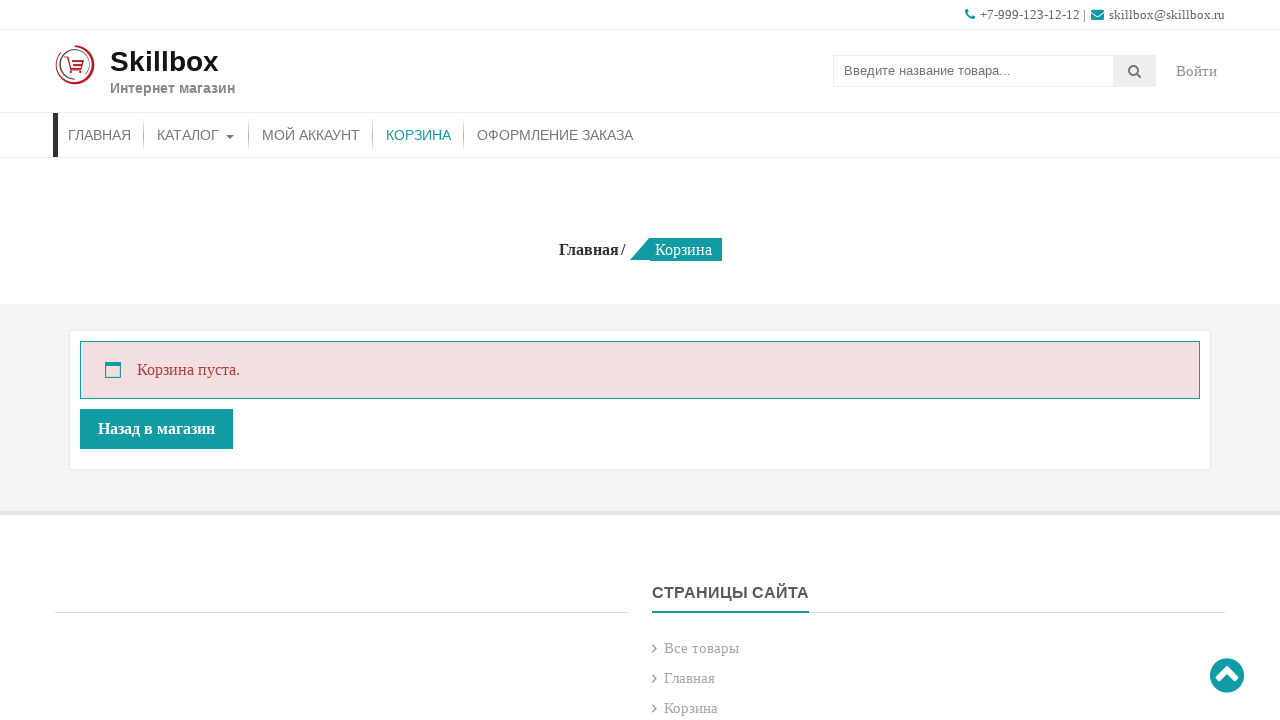

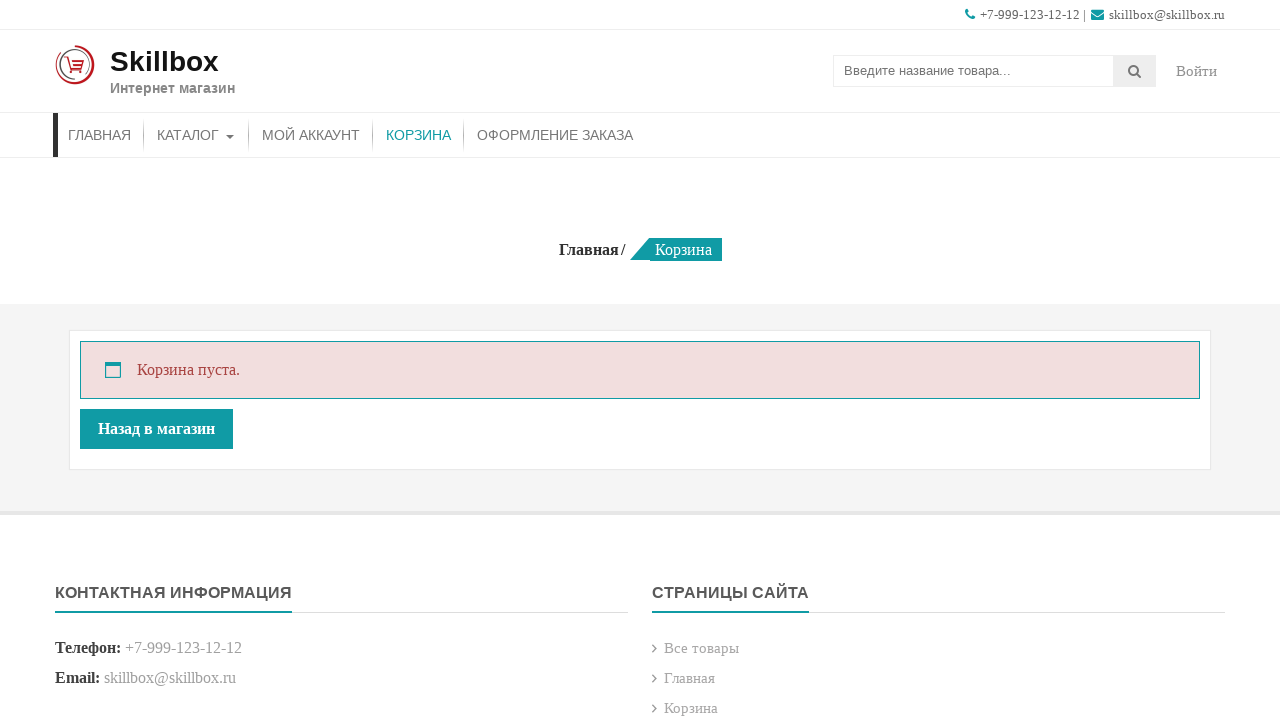